Tests checkout validation by attempting to purchase with empty fields

Starting URL: https://www.demoblaze.com/

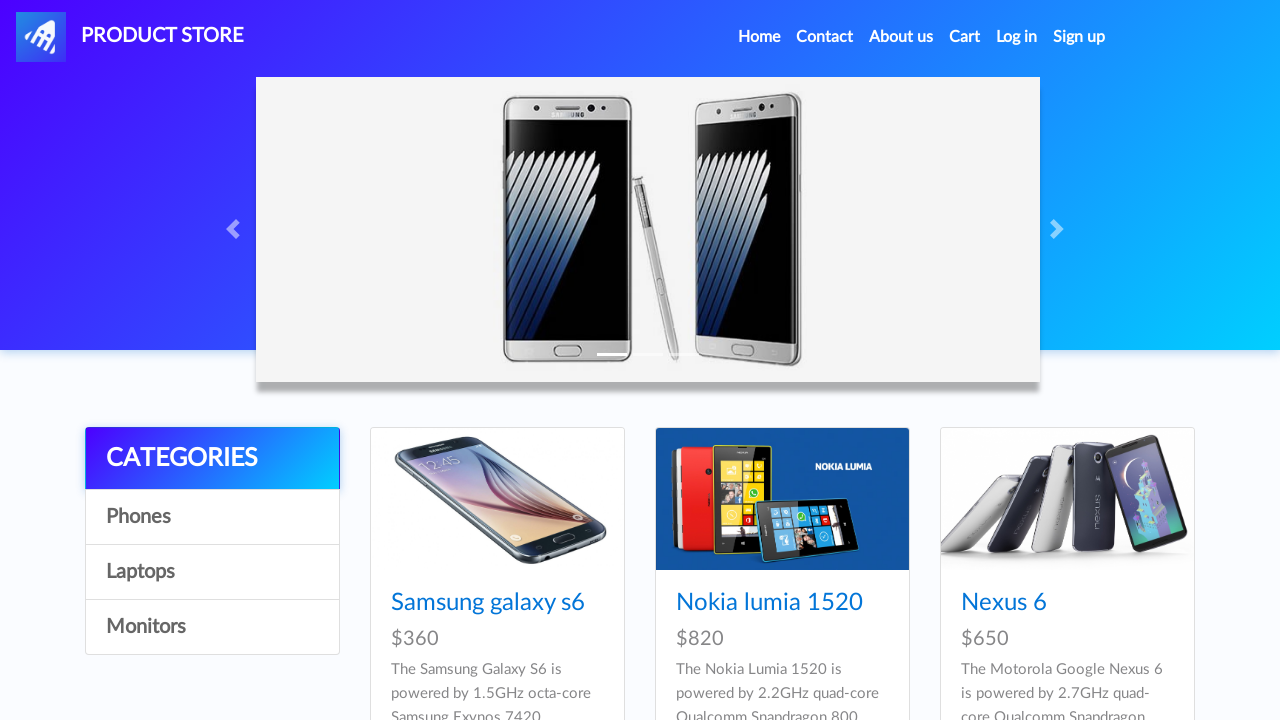

Clicked cart button to navigate to cart at (965, 37) on #cartur
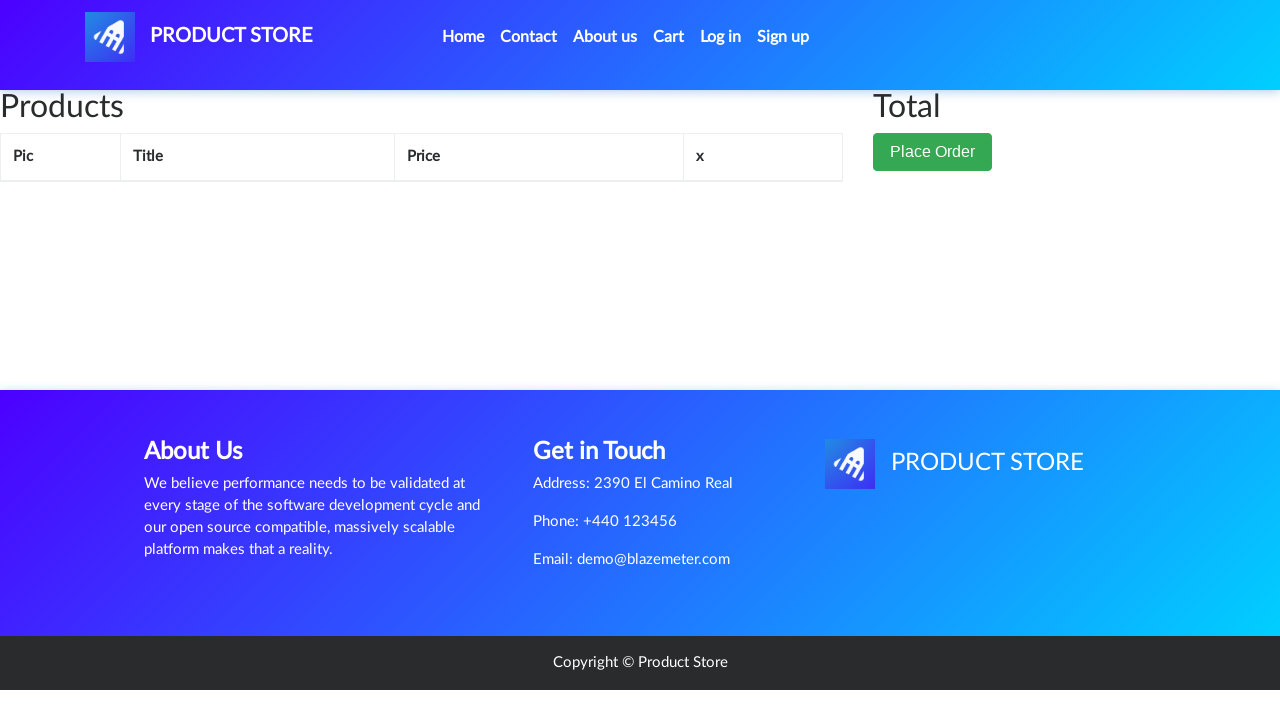

Waited for cart page to load
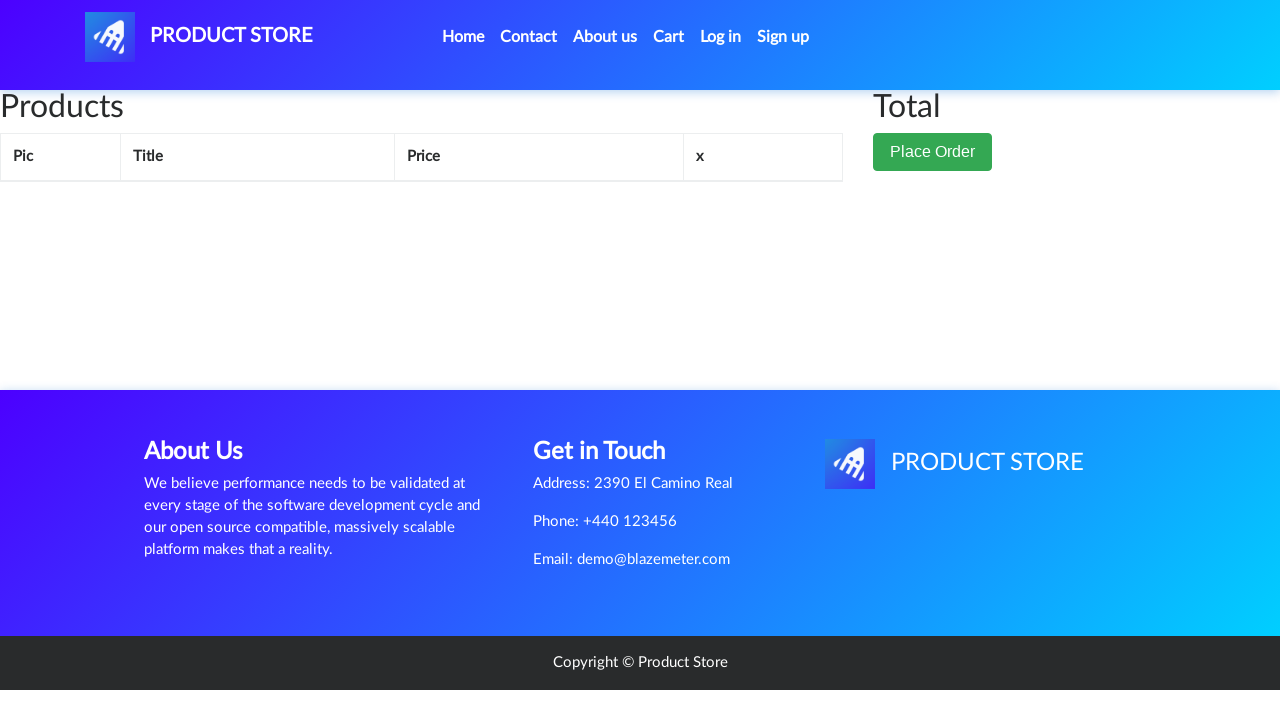

Clicked Place Order button to open checkout form at (933, 152) on button:text('Place Order')
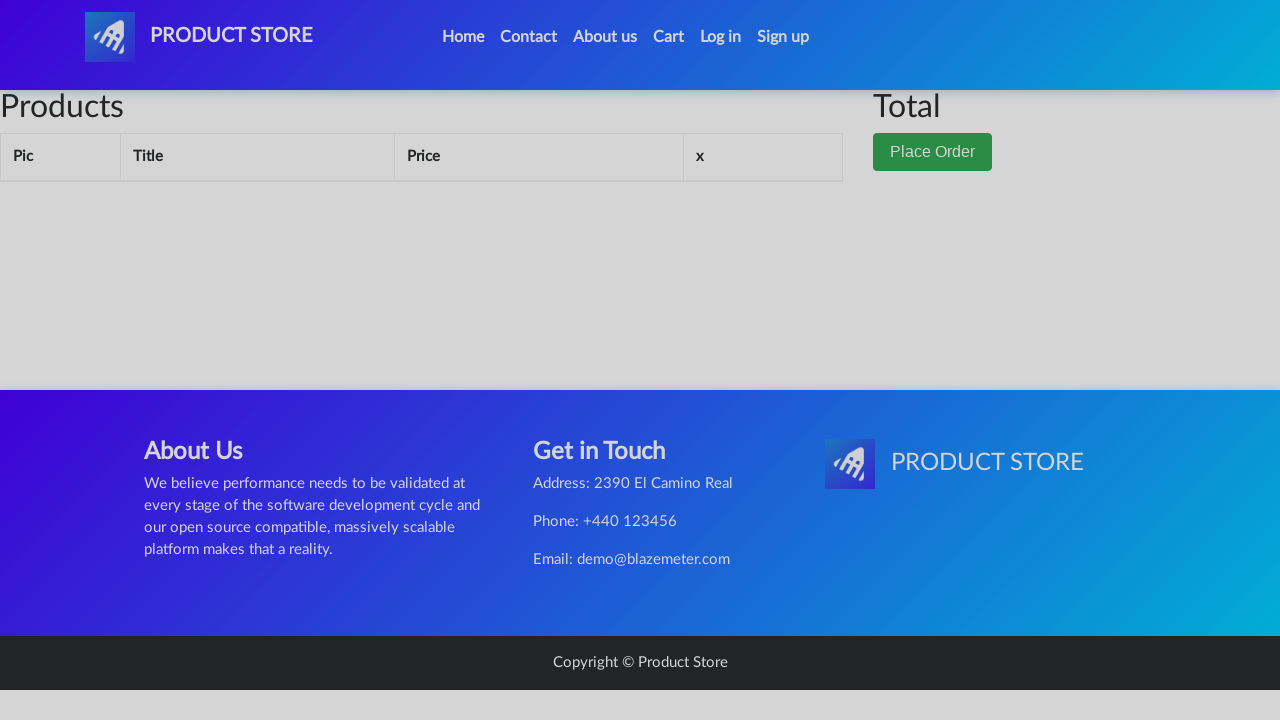

Waited for checkout form to appear
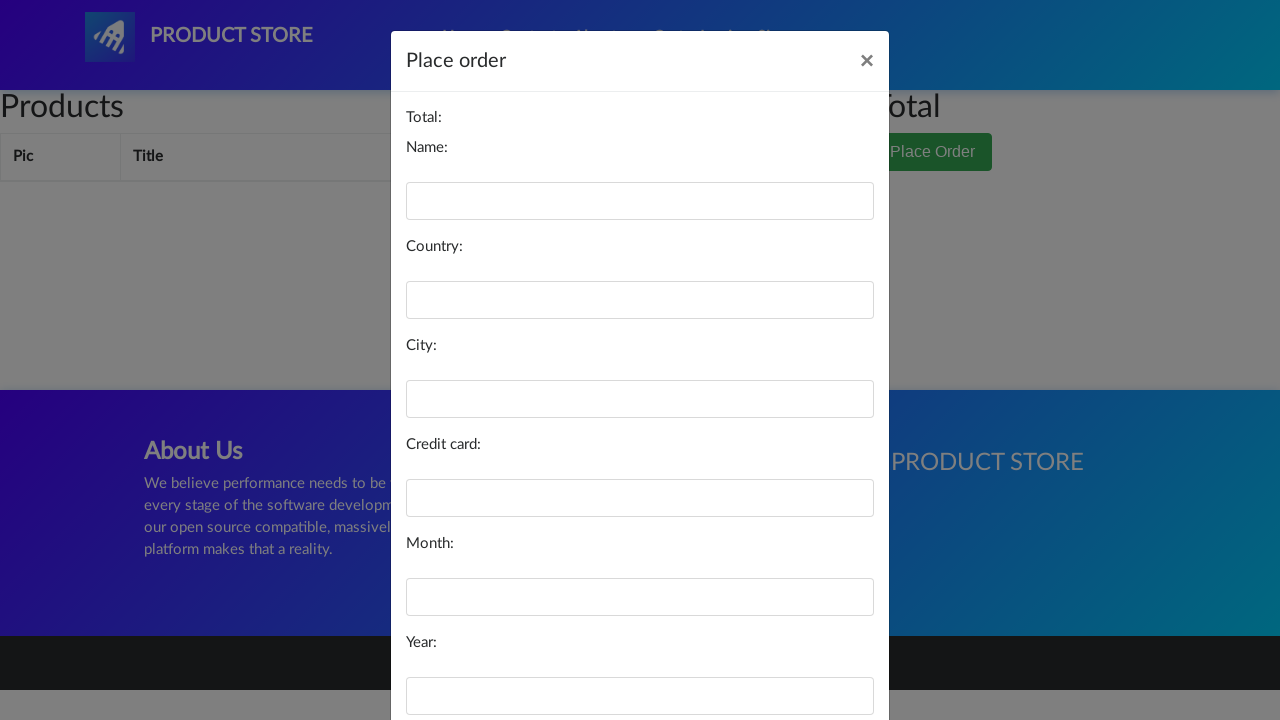

Left name field empty on #name
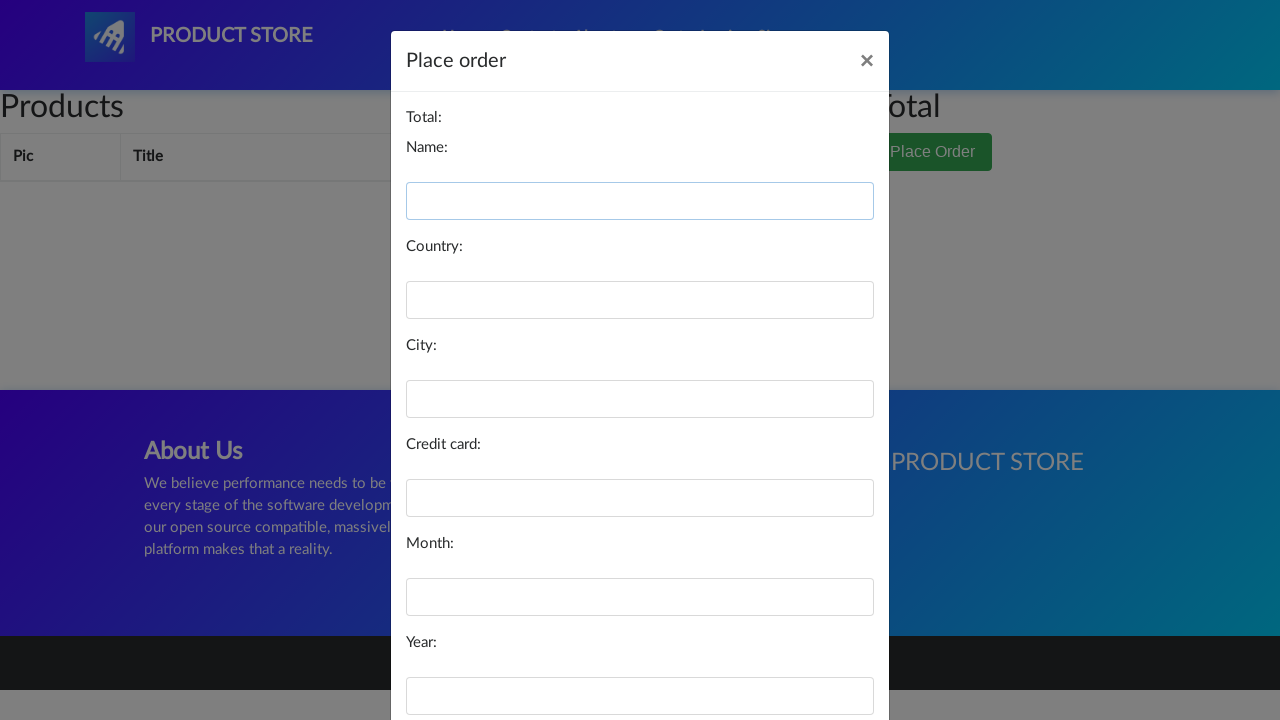

Left country field empty on #country
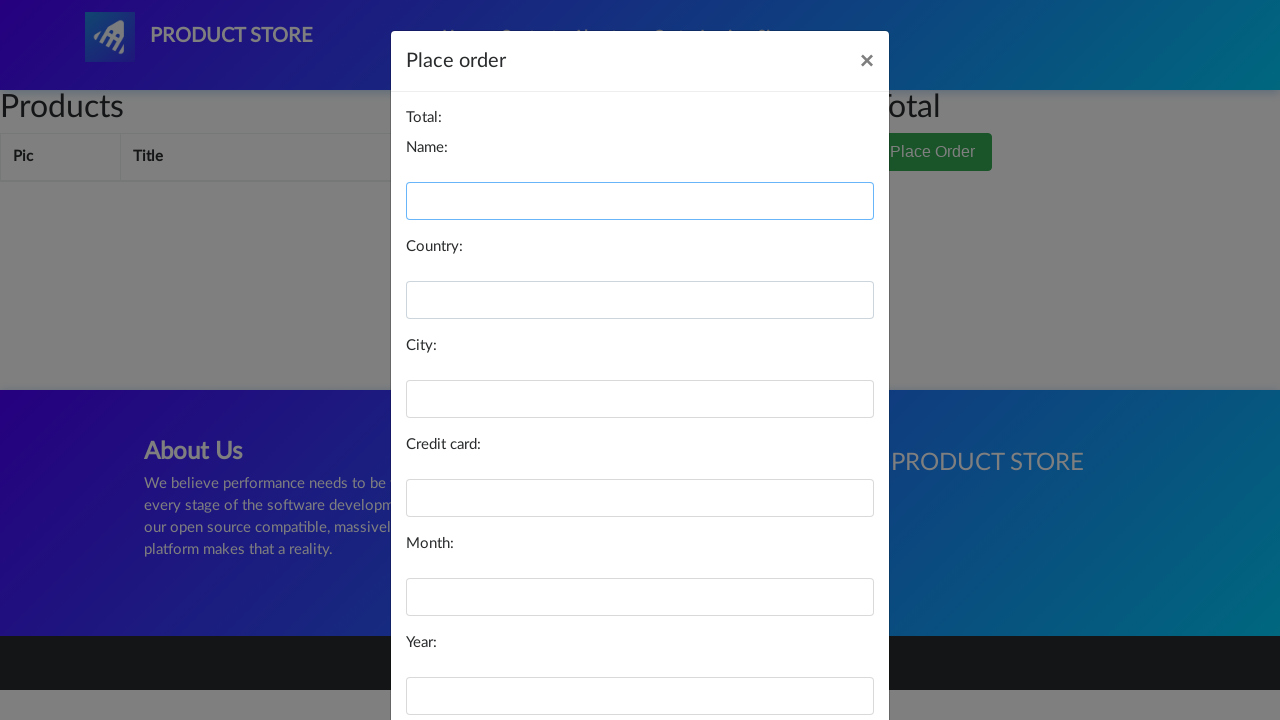

Left city field empty on #city
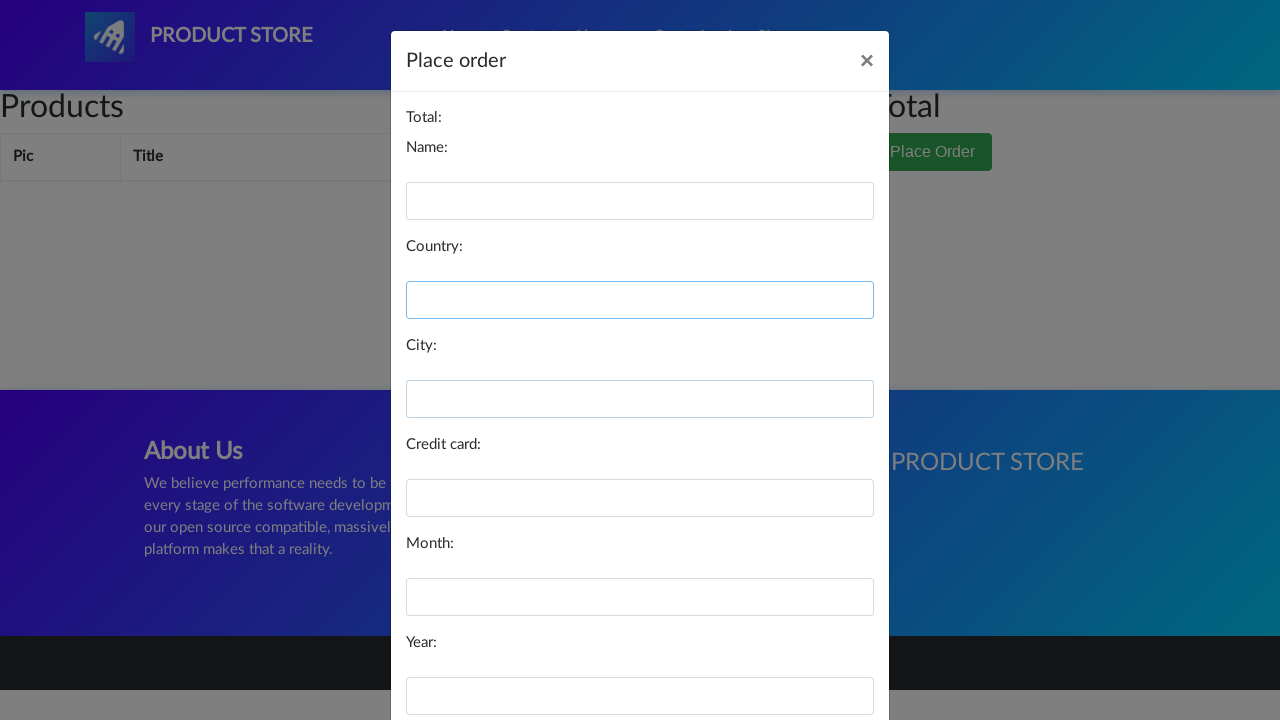

Left card field empty on #card
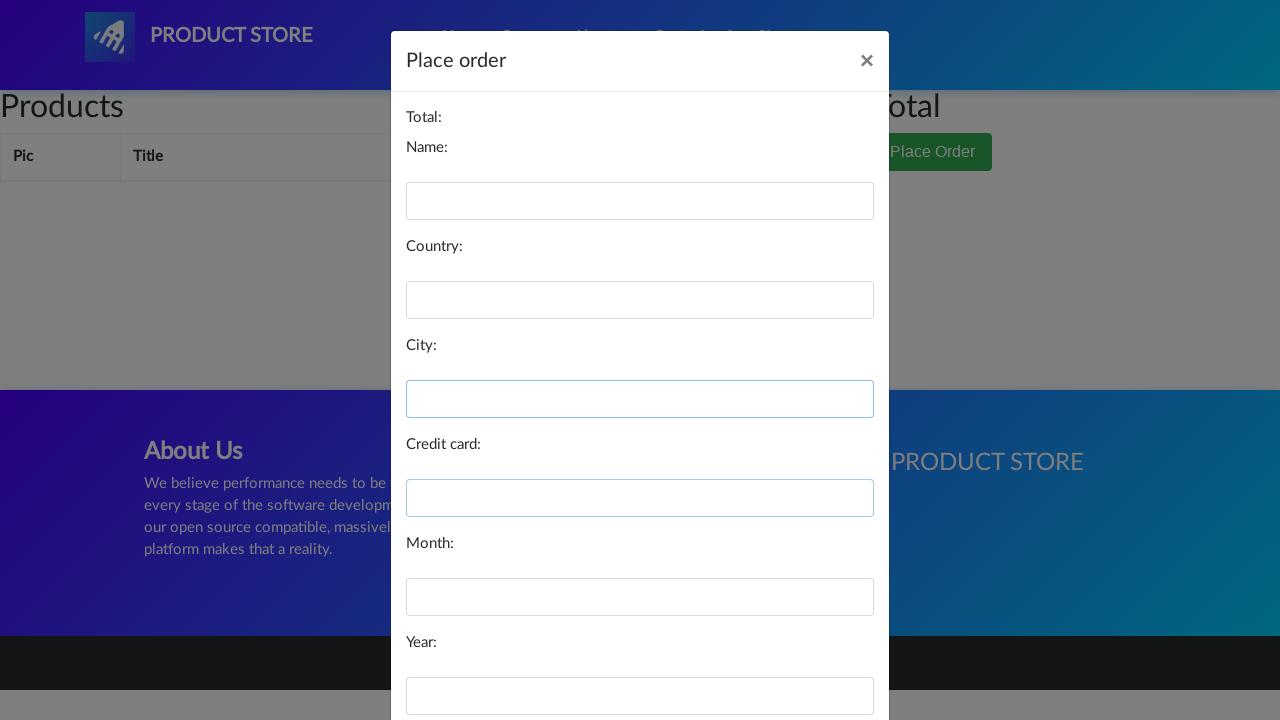

Left month field empty on #month
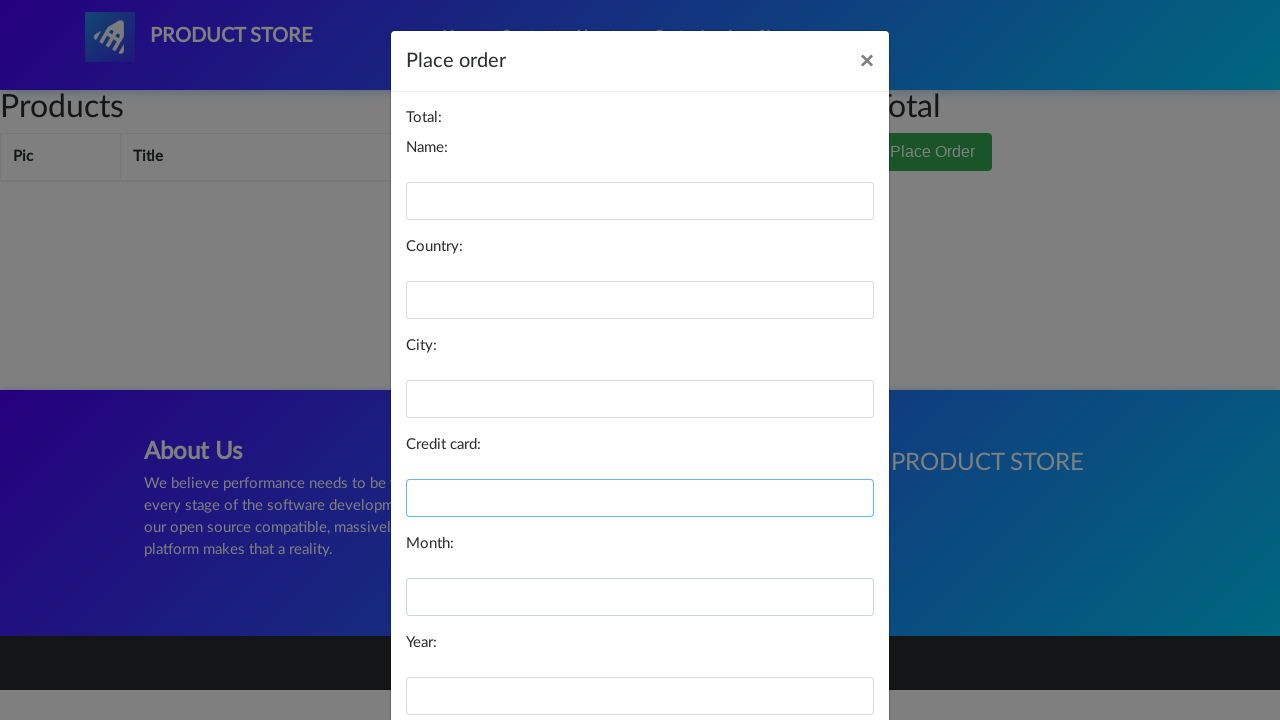

Left year field empty on #year
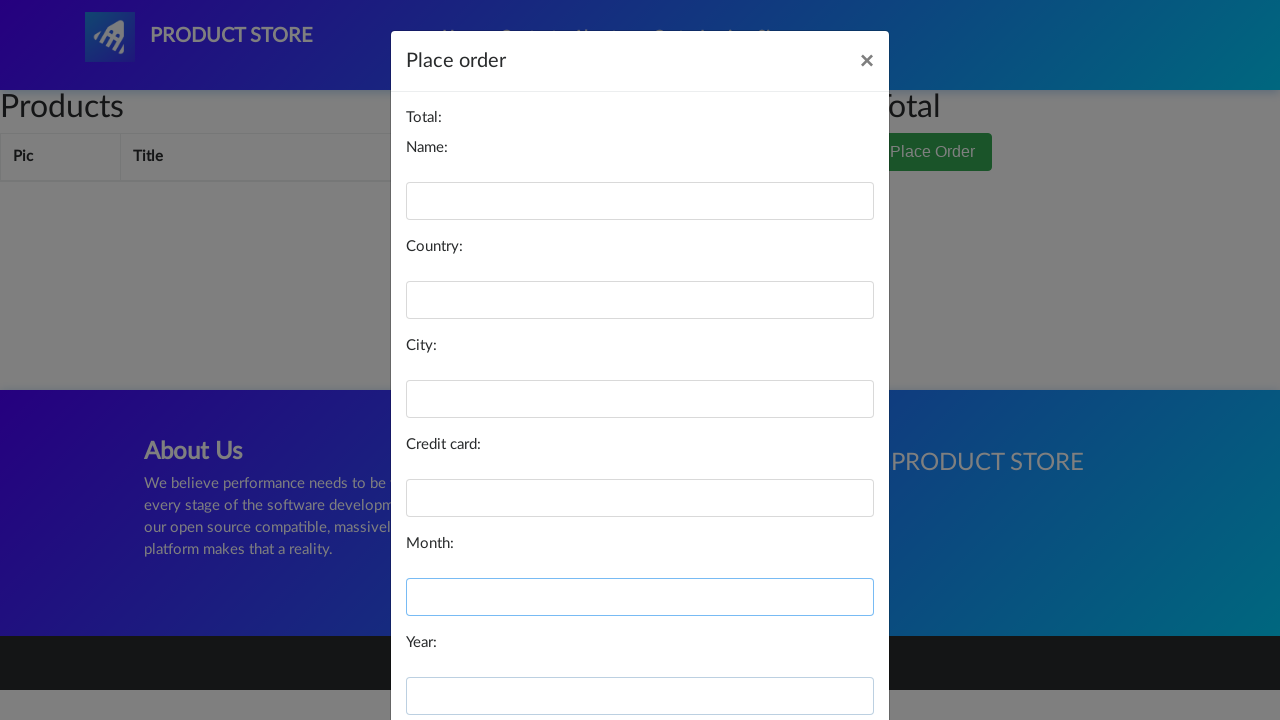

Clicked Purchase button with all fields empty to test validation at (823, 655) on button:text('Purchase')
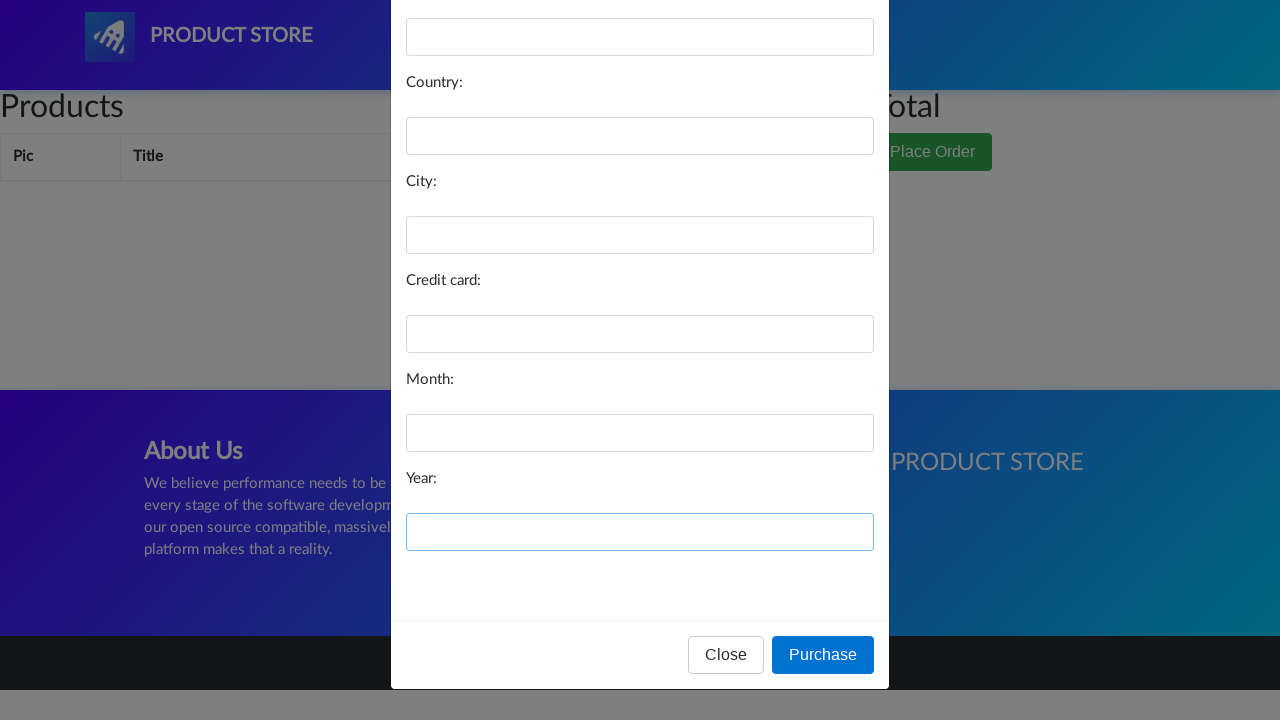

Waited for validation response
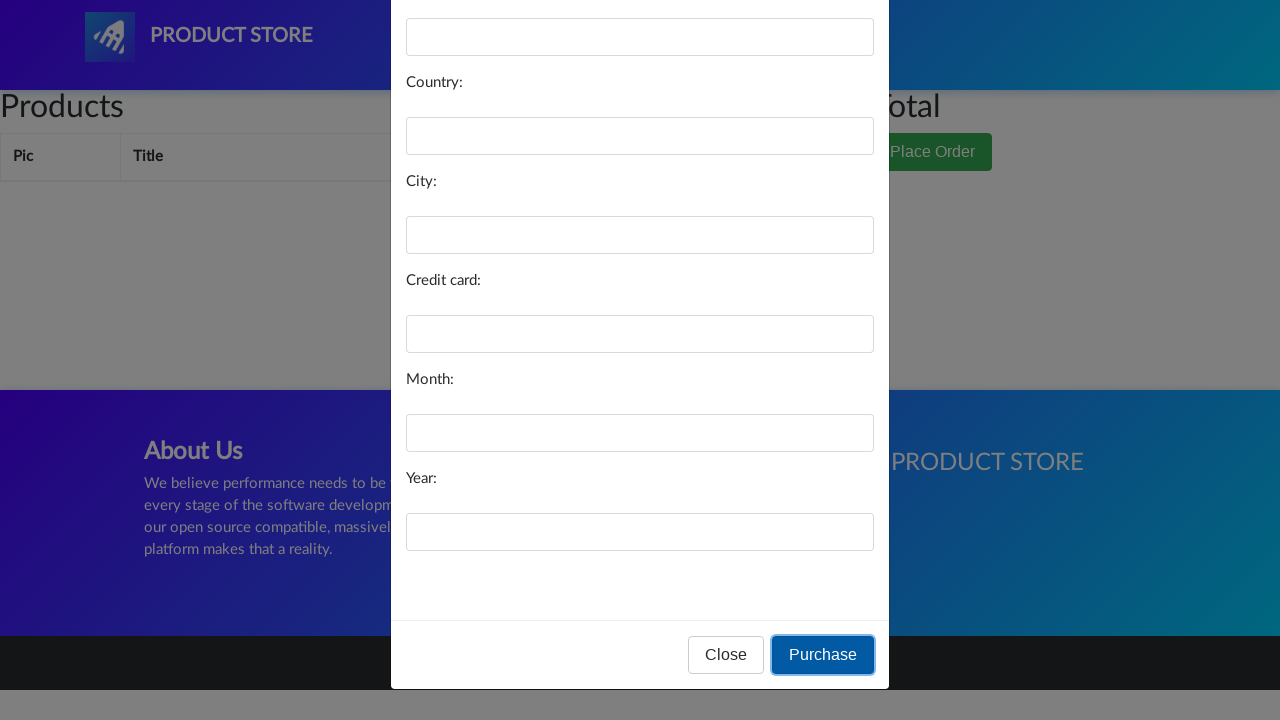

Set up dialog handler to accept validation alert
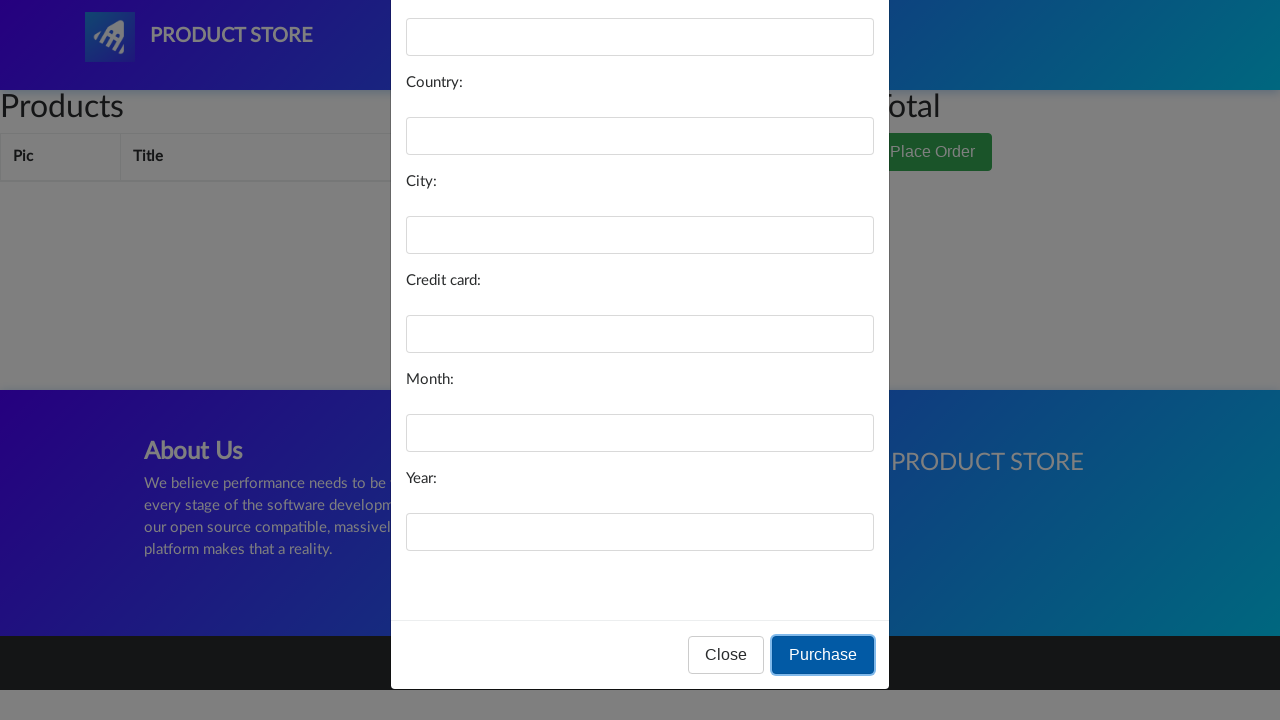

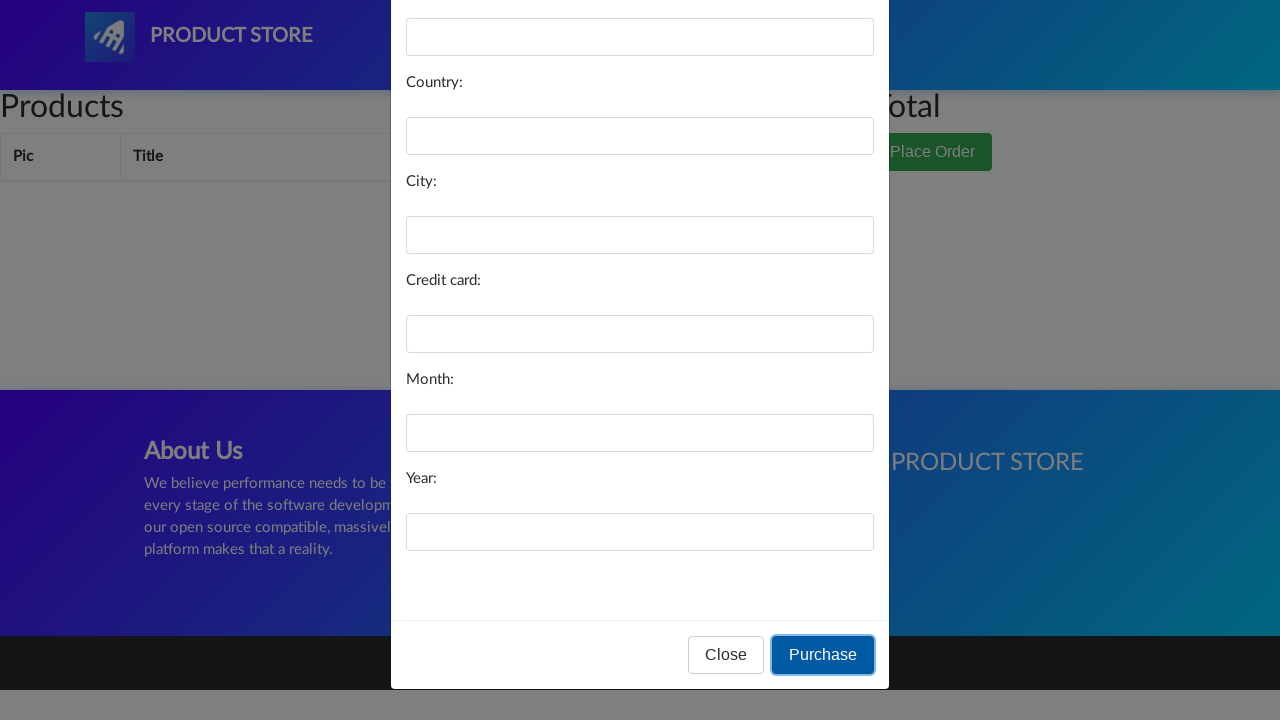